Tests deleting a record from a web table by clicking the delete button for the second record.

Starting URL: https://demoqa.com/webtables

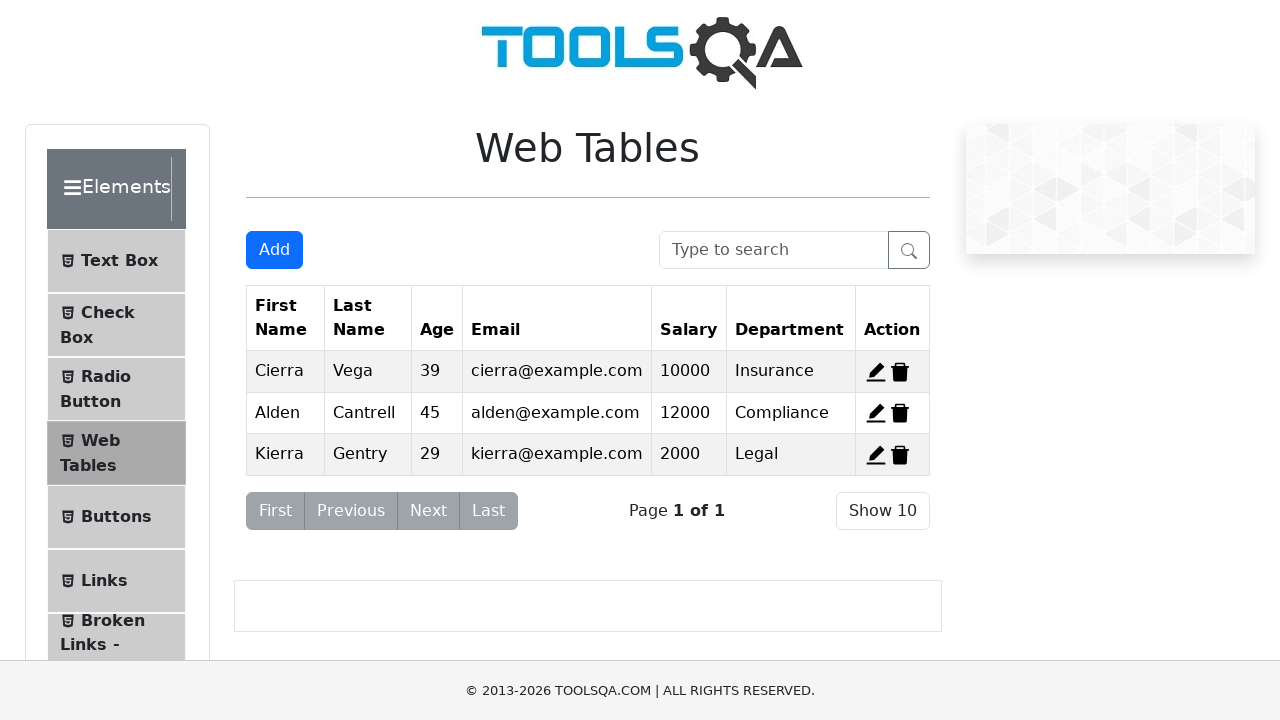

Clicked delete button for the second record in the web table at (900, 413) on #delete-record-2
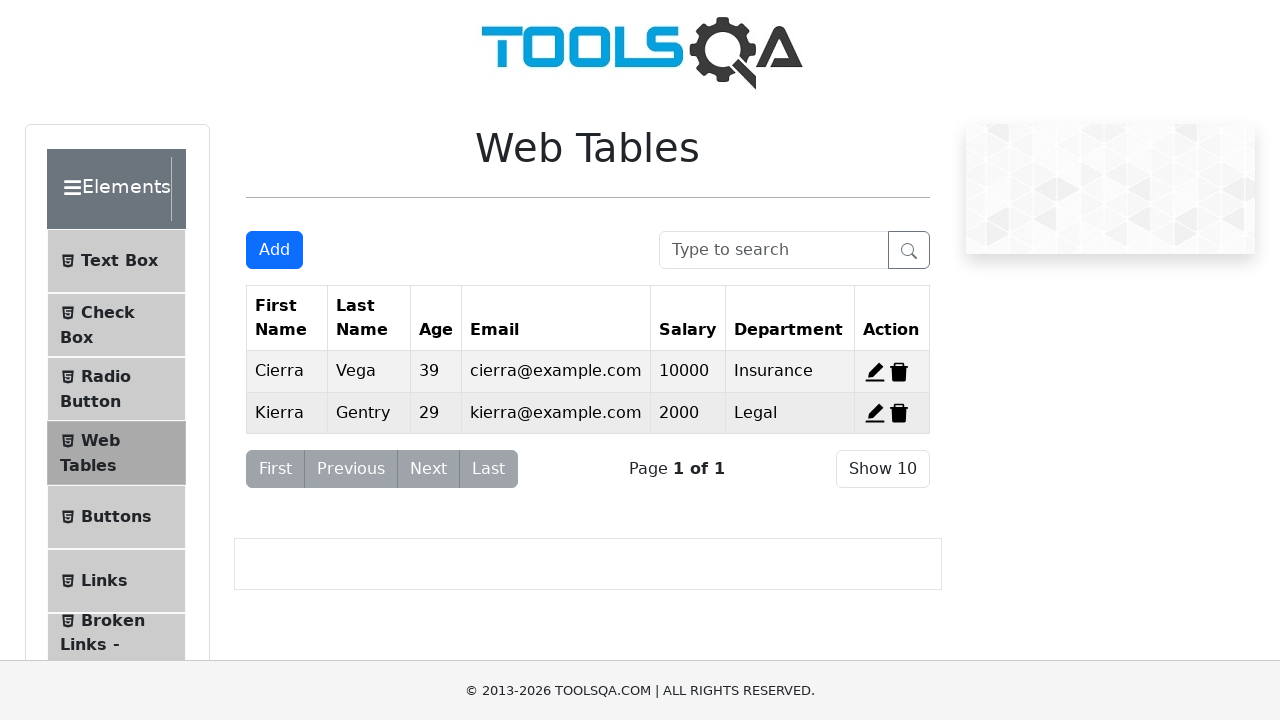

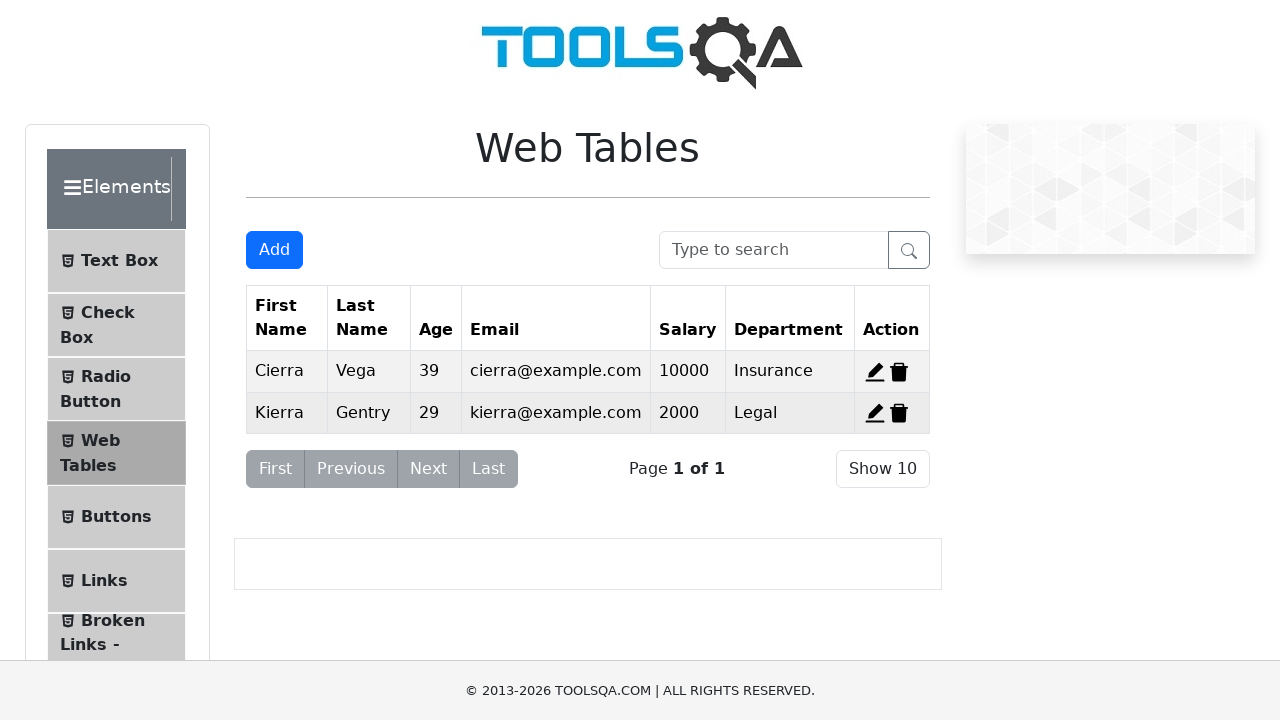